Tests dismissing an entry advertisement modal by waiting for it to appear and clicking the Close button

Starting URL: http://the-internet.herokuapp.com/entry_ad

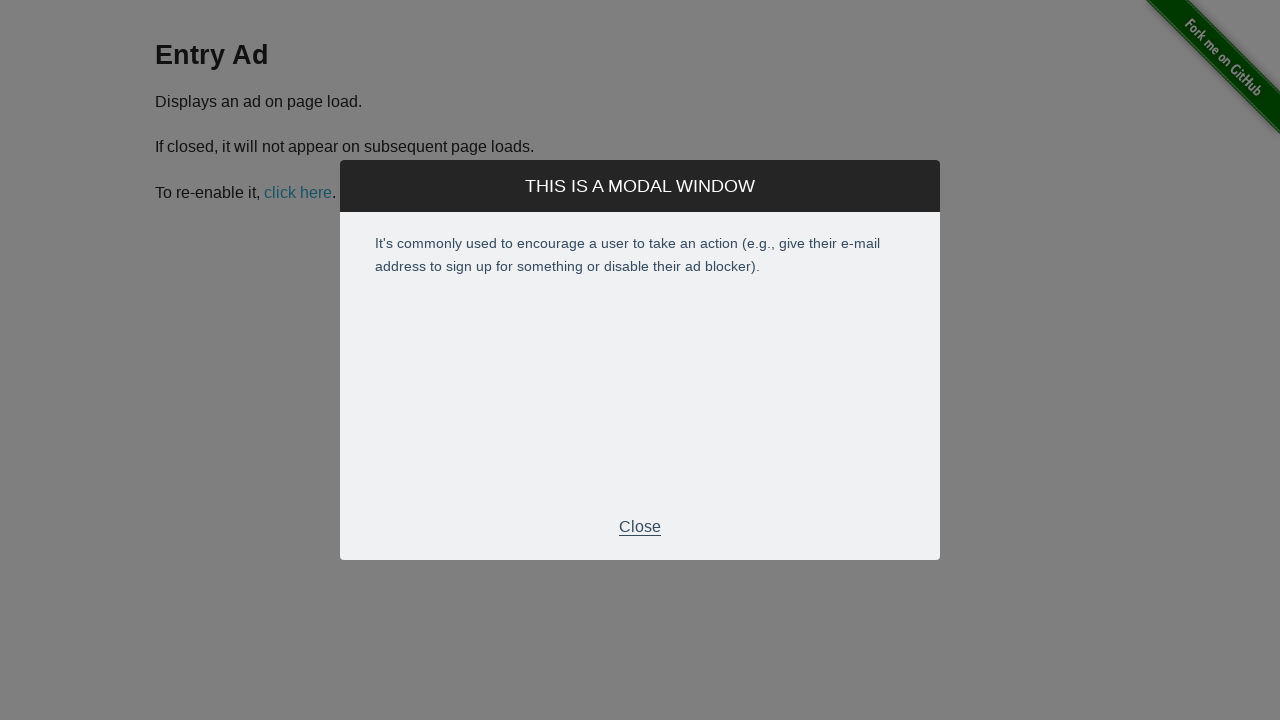

Waited for entry advertisement modal to become visible
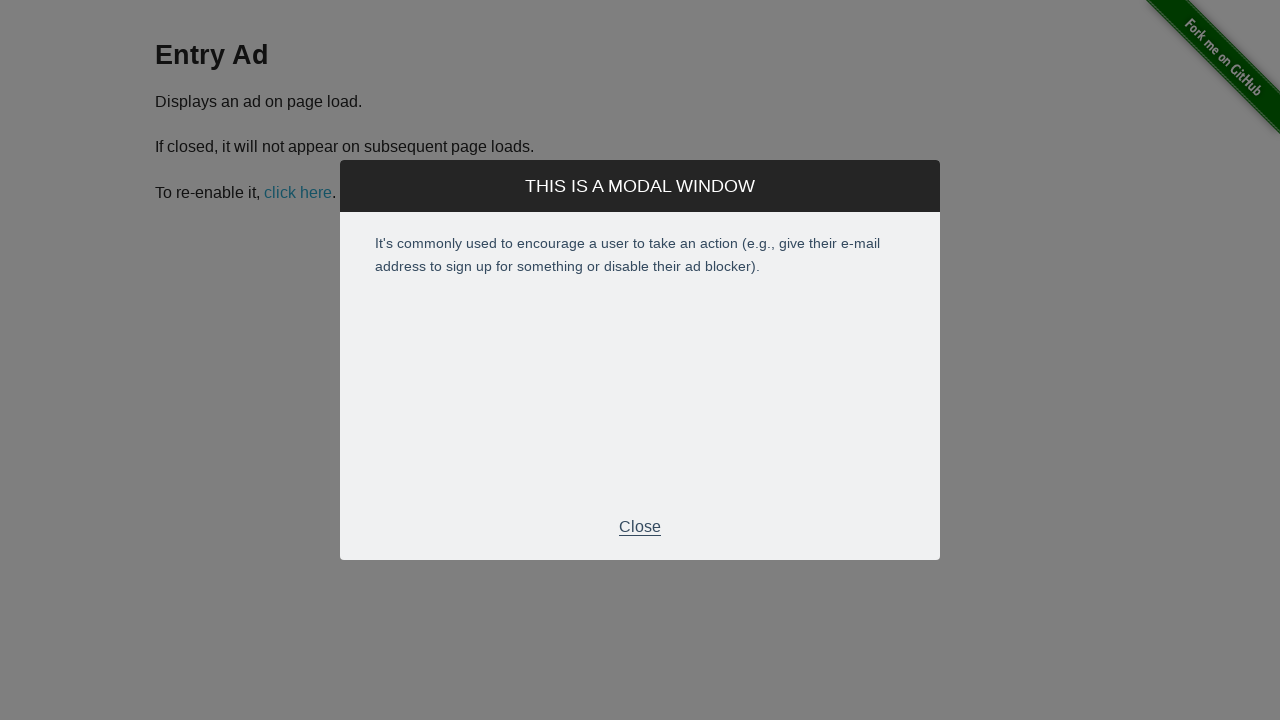

Clicked the Close button on the modal at (640, 527) on xpath=//p[text()='Close']
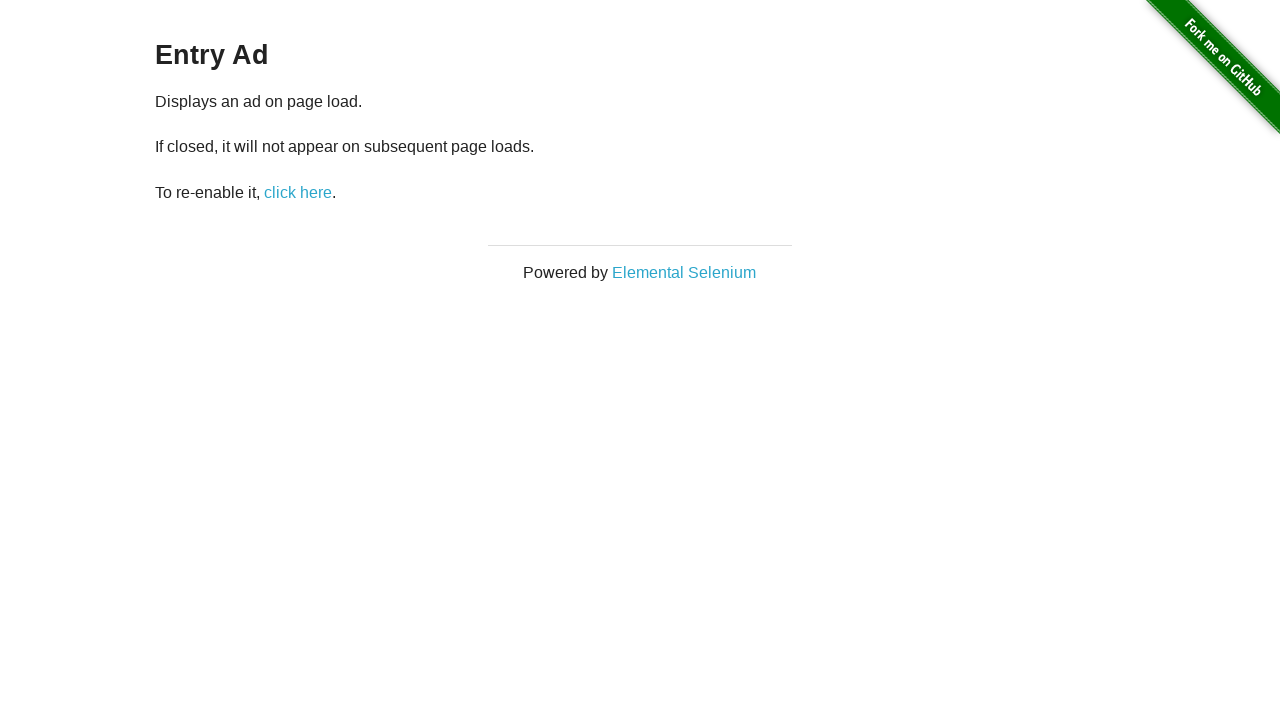

Verified that the entry advertisement modal has been dismissed
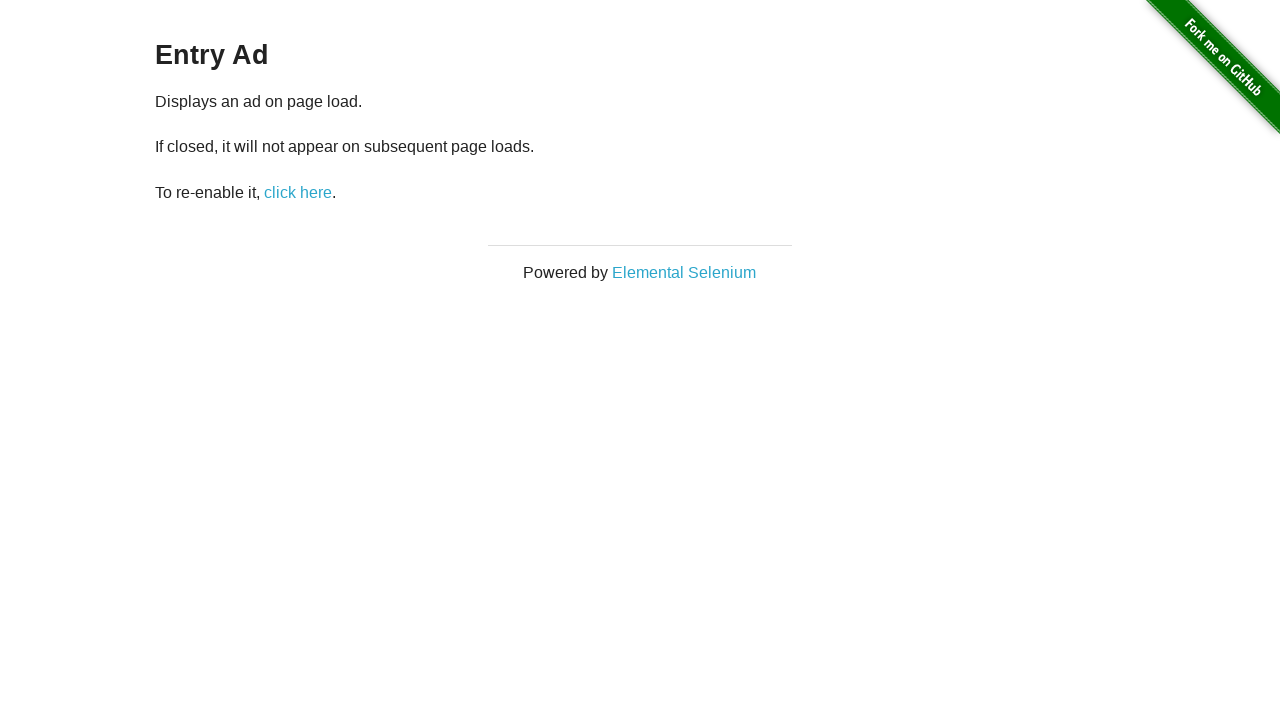

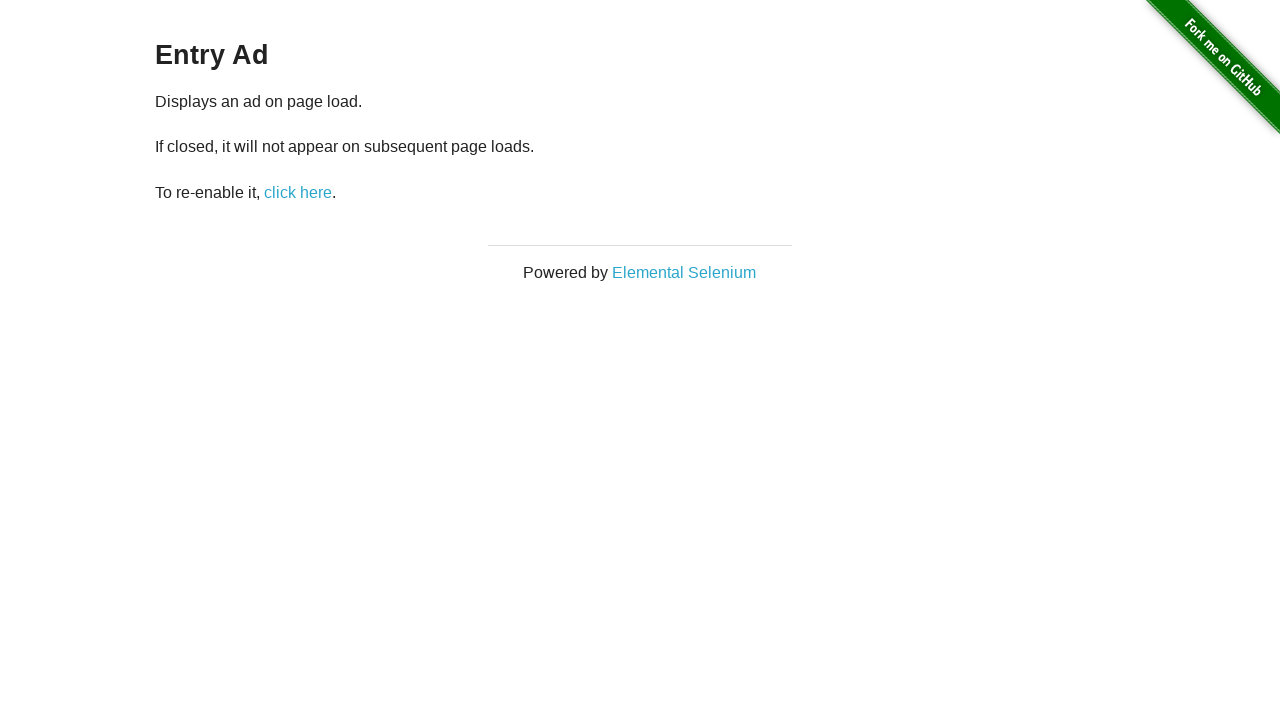